Navigates to the Selenium website and clicks on a link in the main section of the homepage

Starting URL: https://www.selenium.dev/

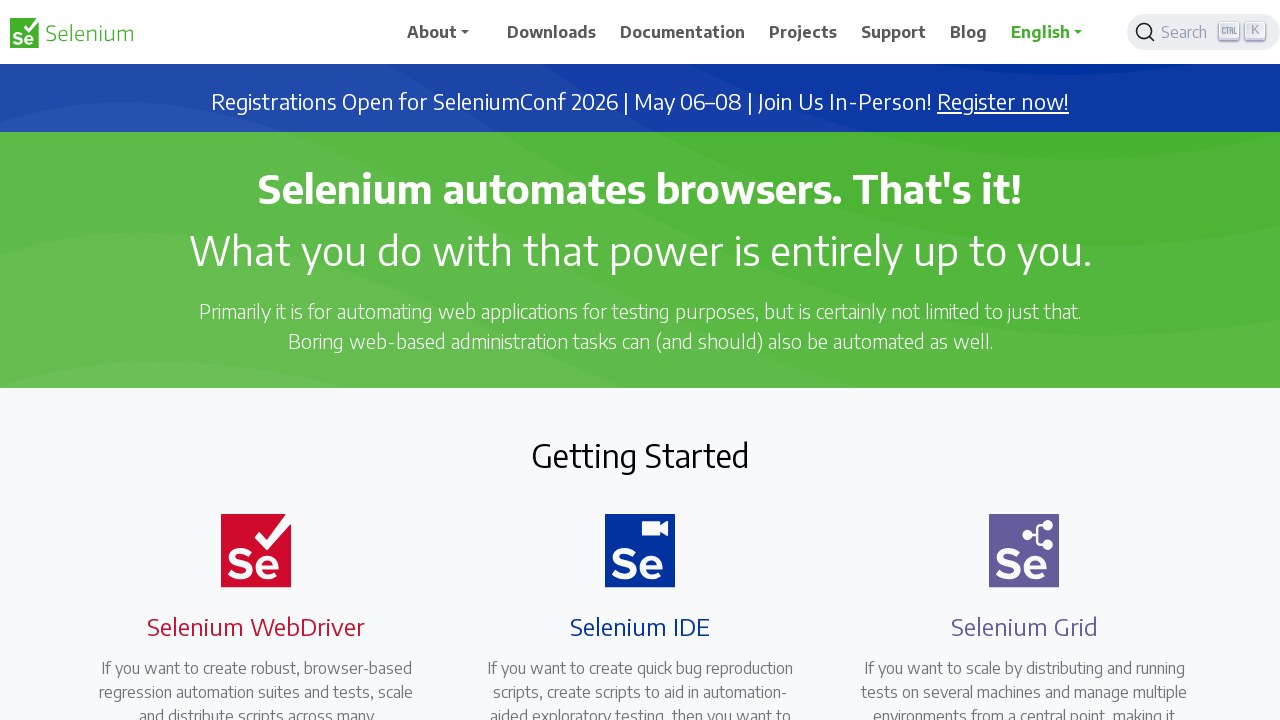

Navigated to Selenium website homepage
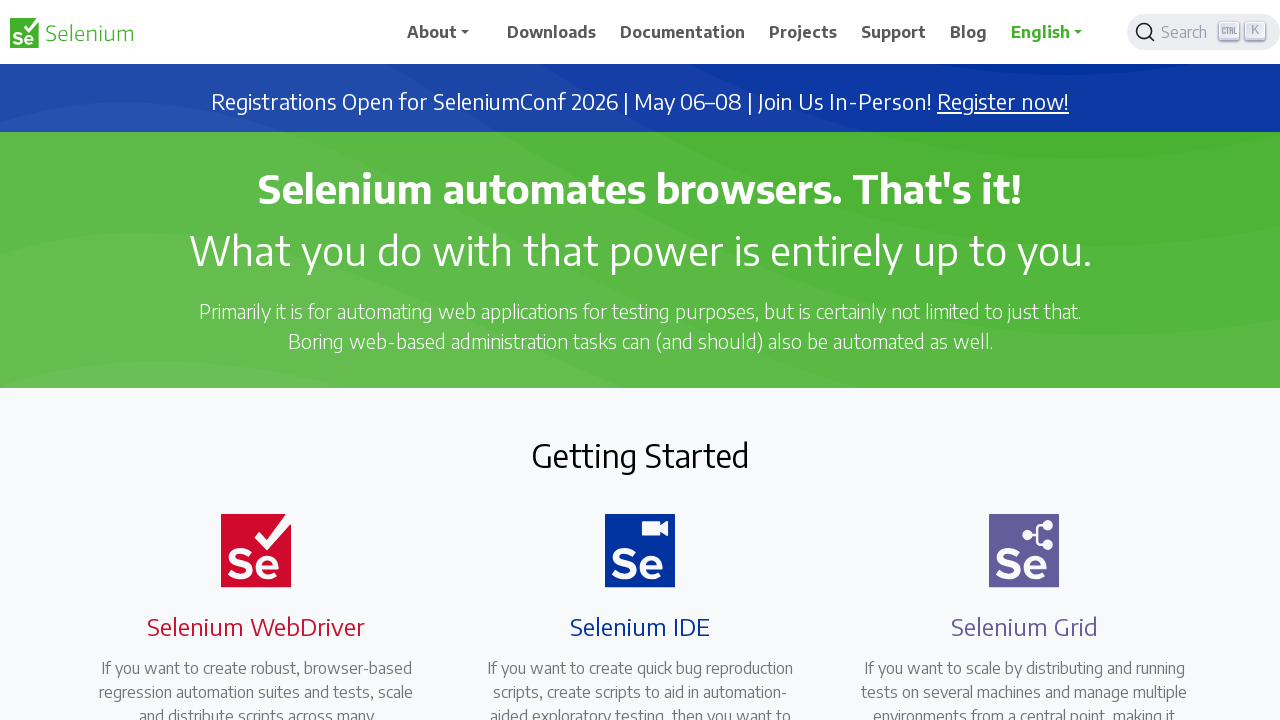

Clicked on link in main section of homepage at (244, 360) on xpath=/html/body/div/main/section[2]/div/div/div[1]/div/div[2]/div/a
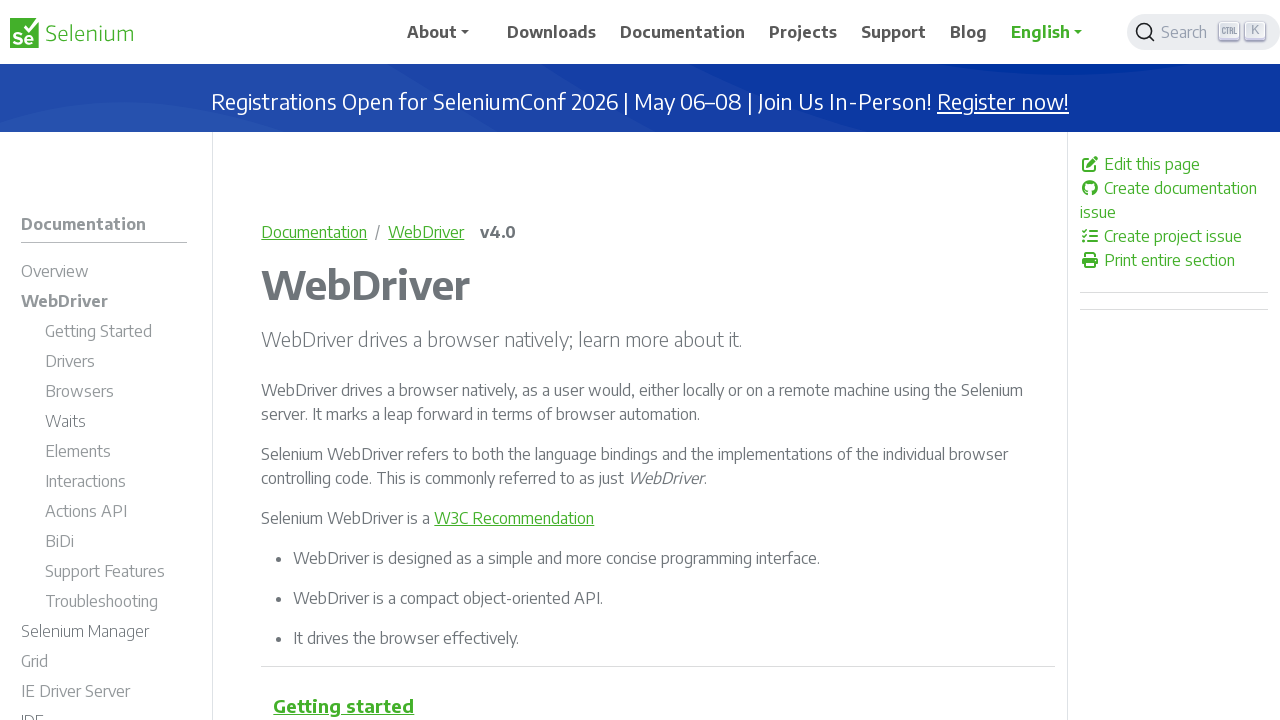

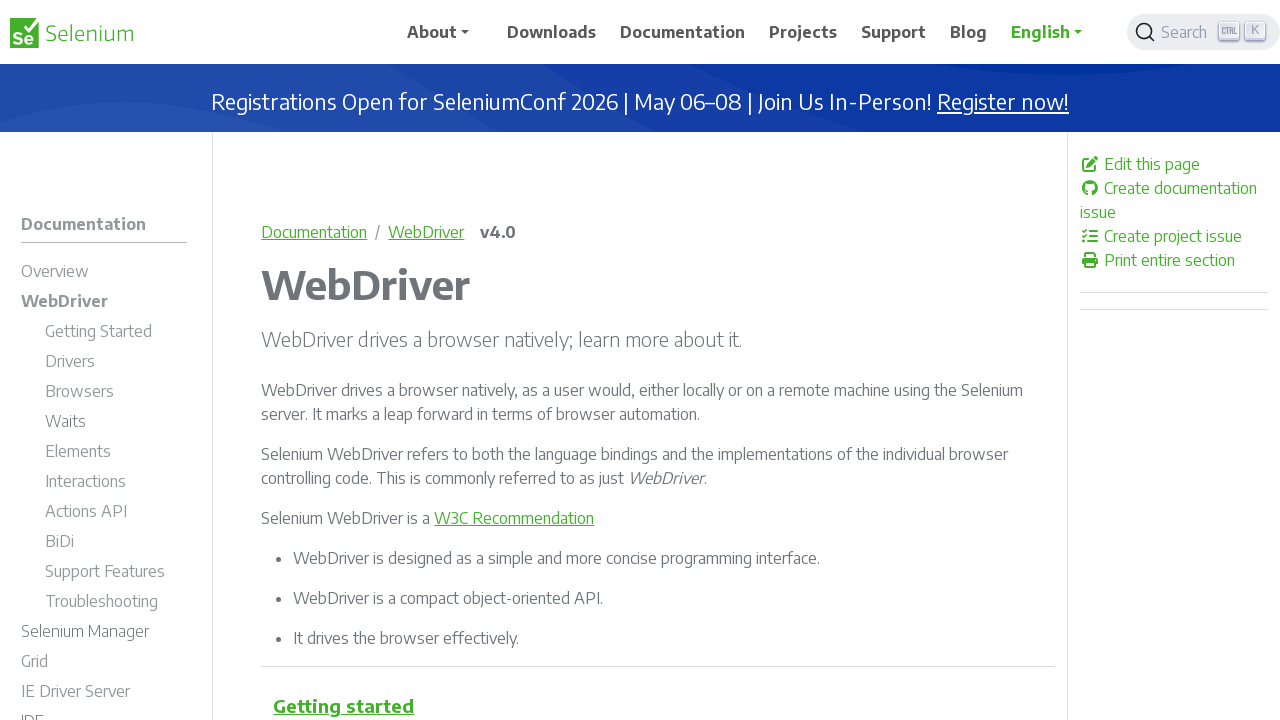